Tests JavaScript alert handling by clicking a button that triggers an alert, accepting the alert, and verifying the result message is displayed correctly

Starting URL: https://the-internet.herokuapp.com/javascript_alerts

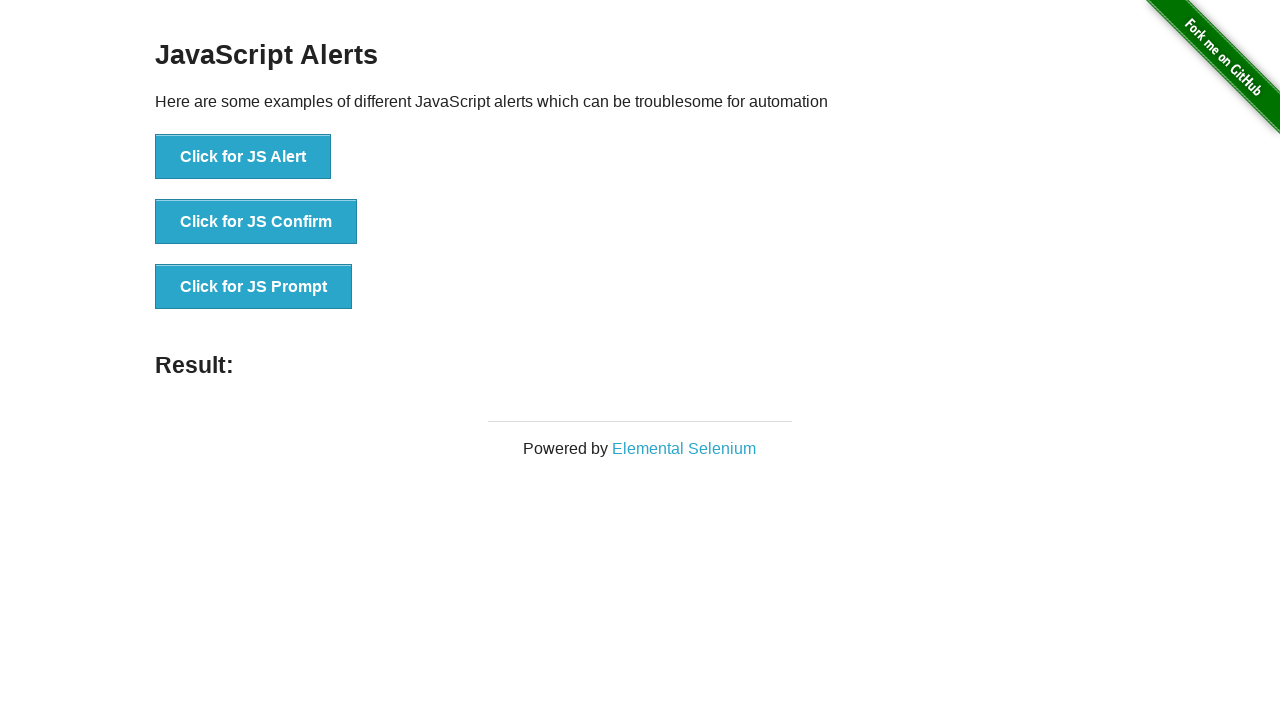

Clicked button to trigger JavaScript alert at (243, 157) on xpath=//*[text()='Click for JS Alert']
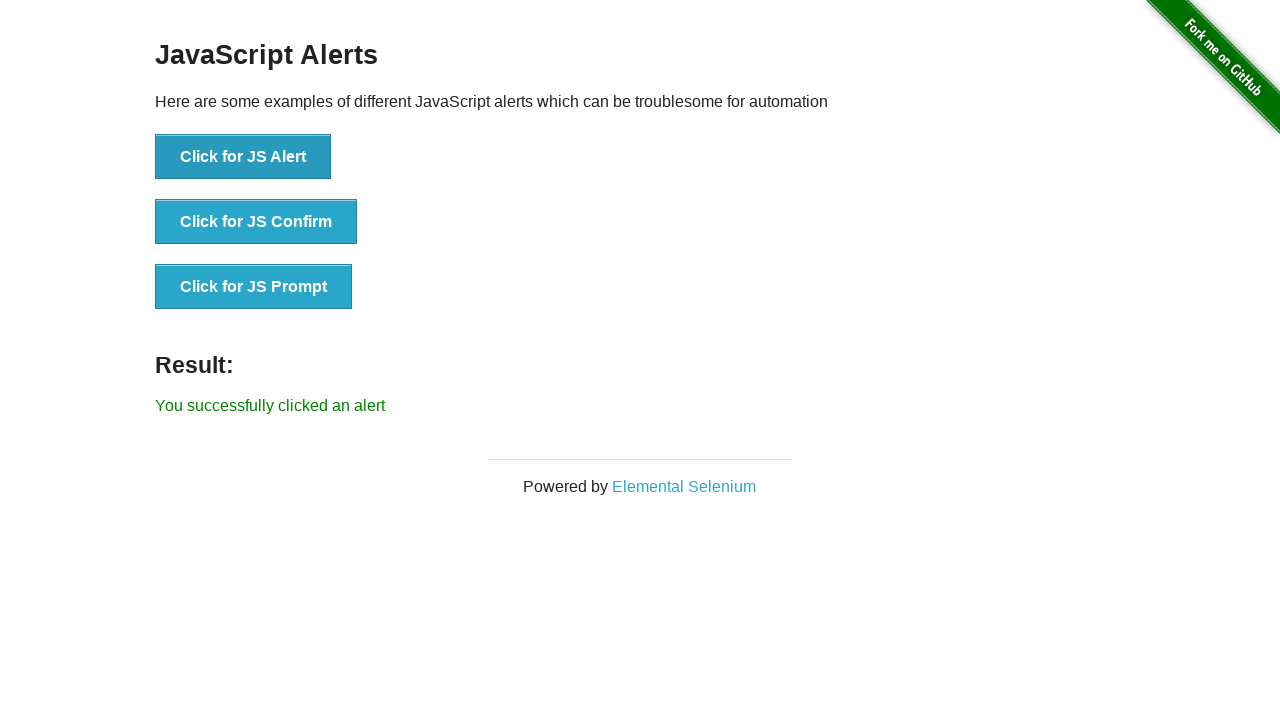

Set up dialog handler to accept alert
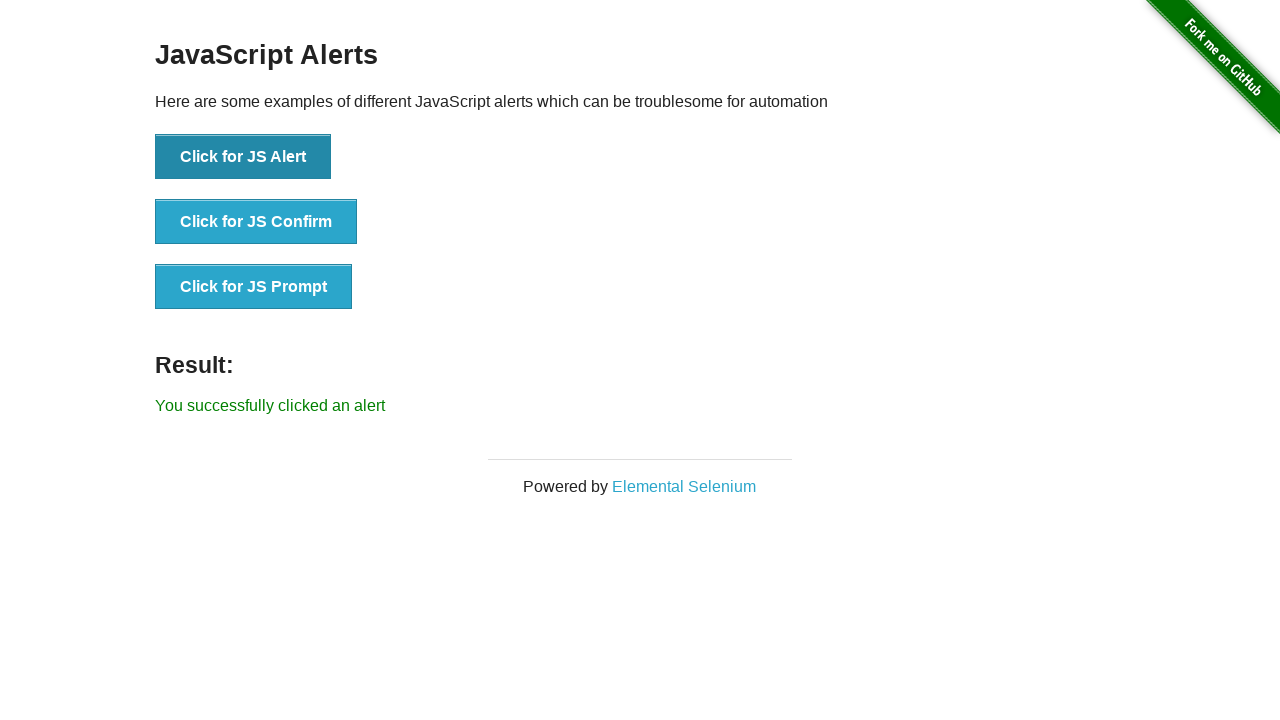

Result message element loaded
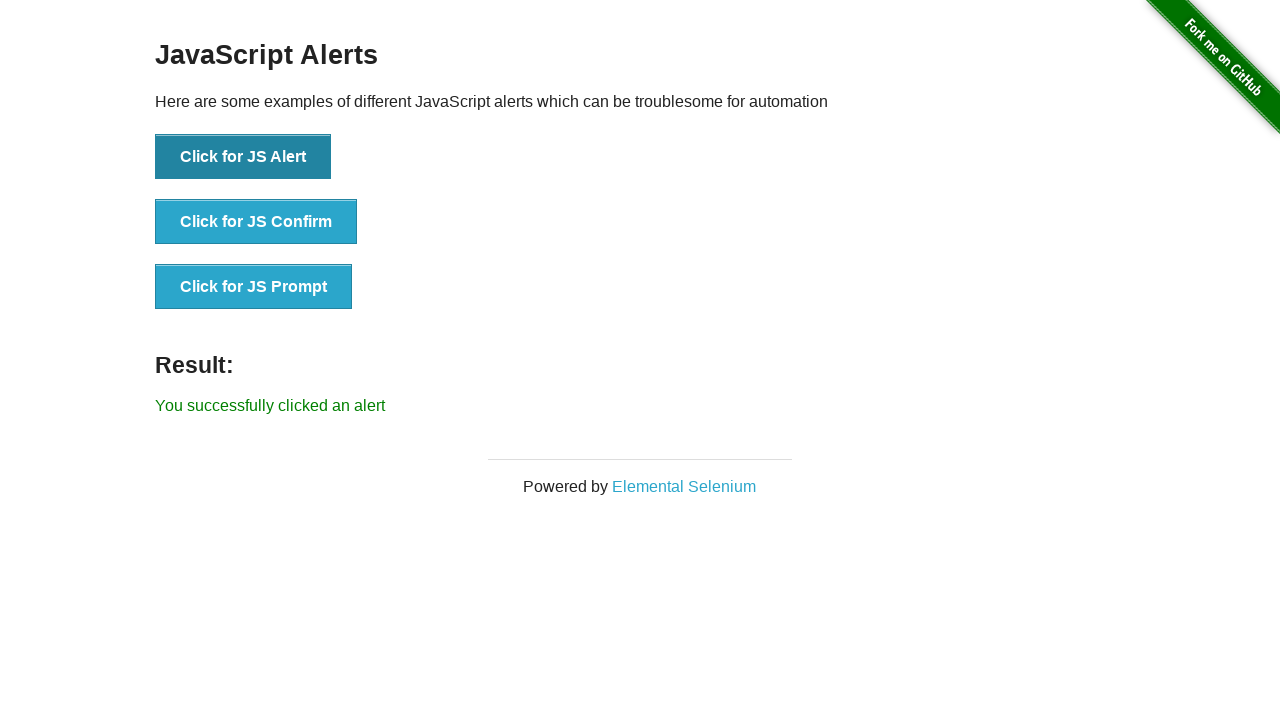

Verified result message displays 'You successfully clicked an alert'
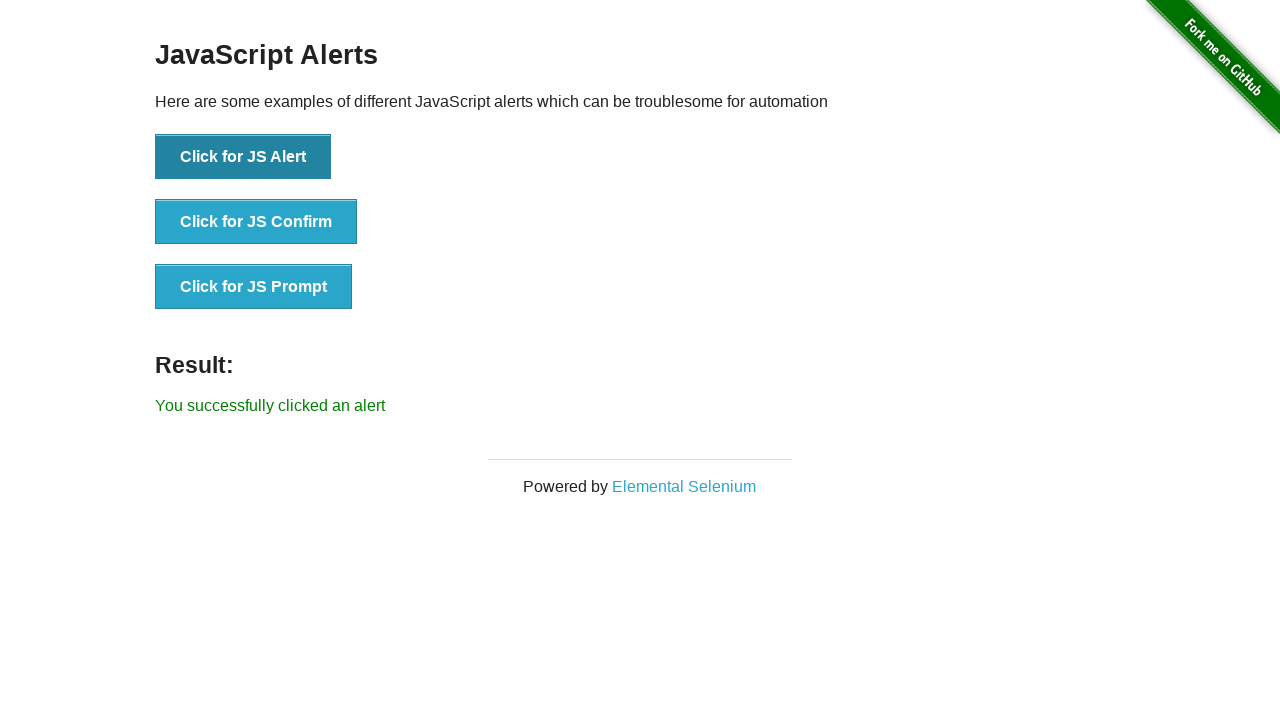

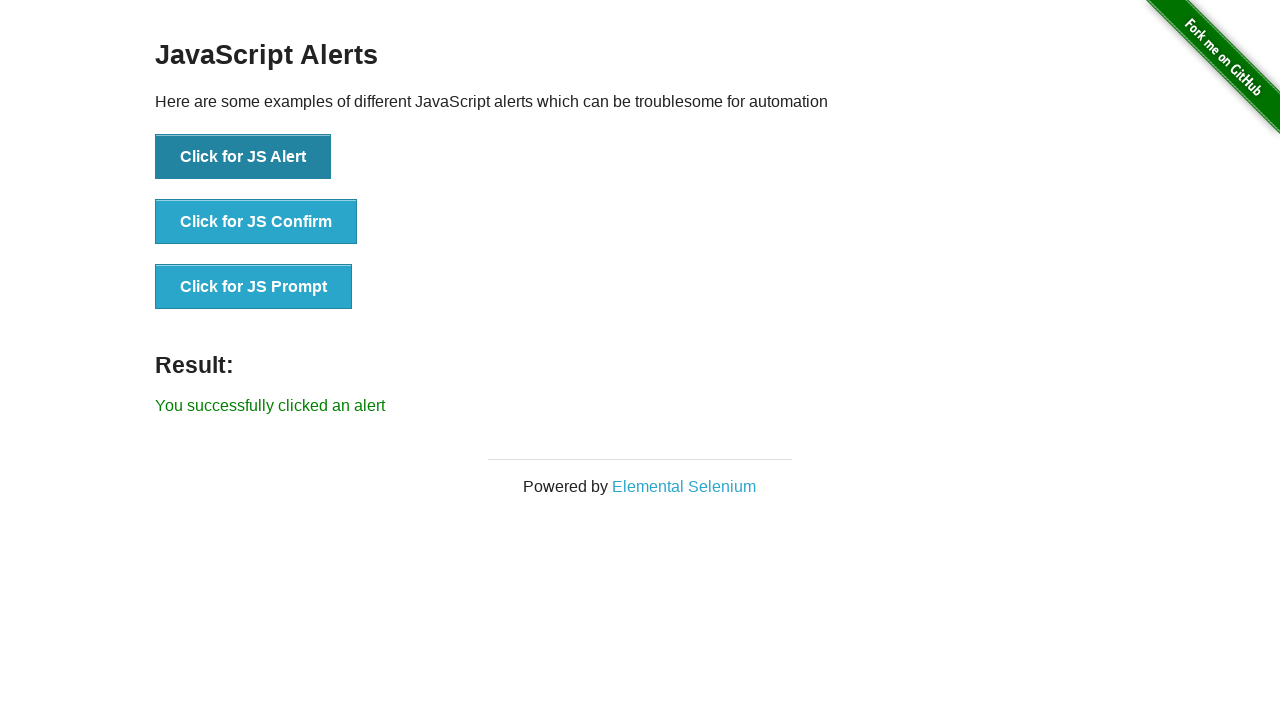